Opens the Kenh14 Vietnamese news website in Edge browser

Starting URL: https://kenh14.vn/

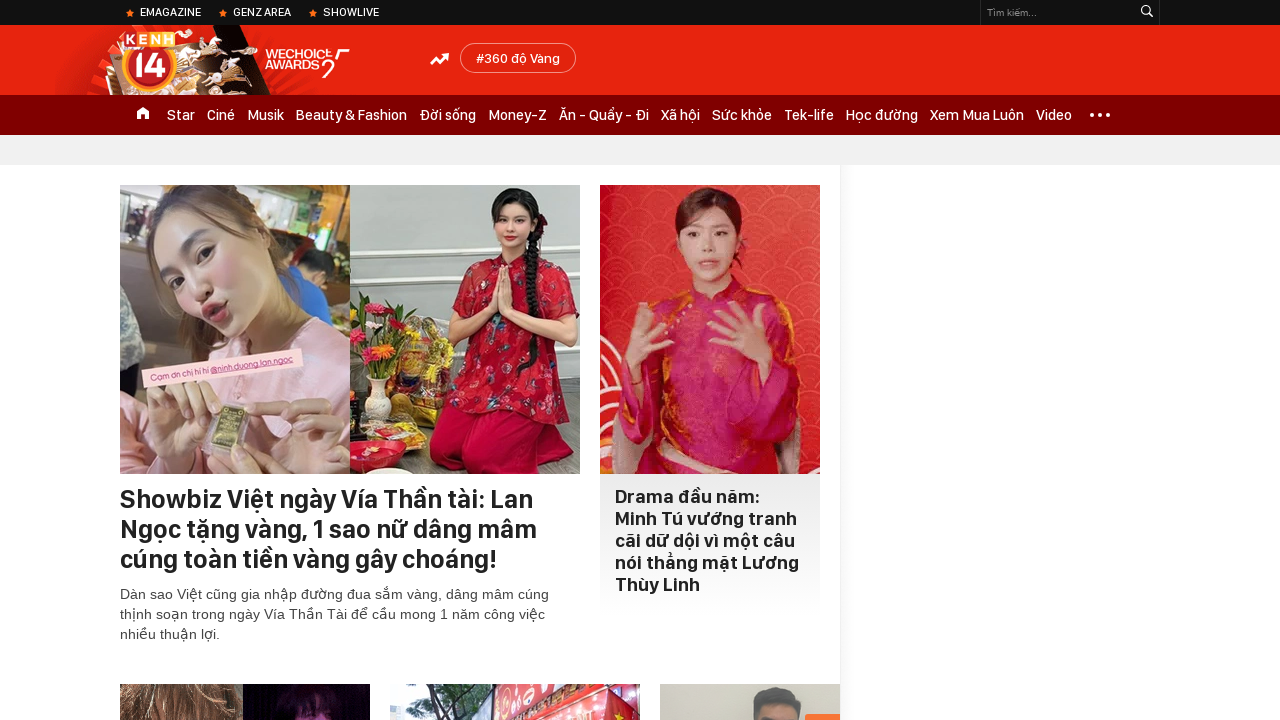

Kenh14 Vietnamese news website loaded successfully in Edge browser
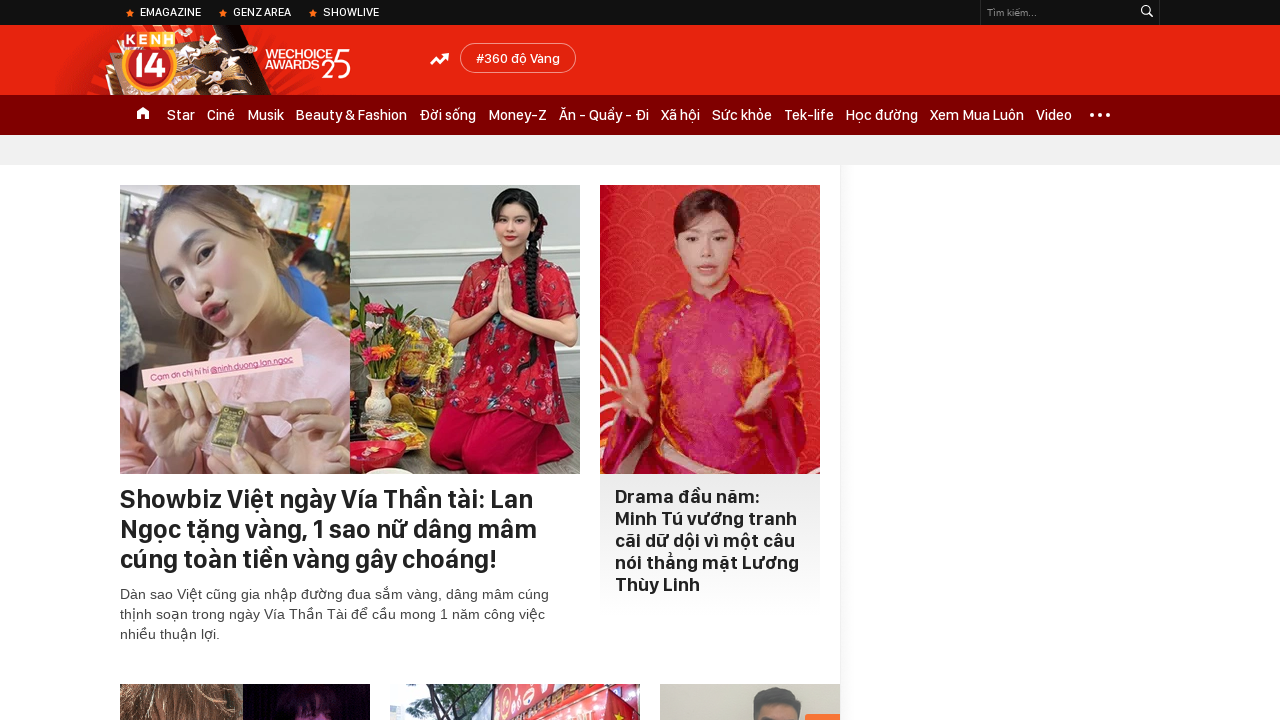

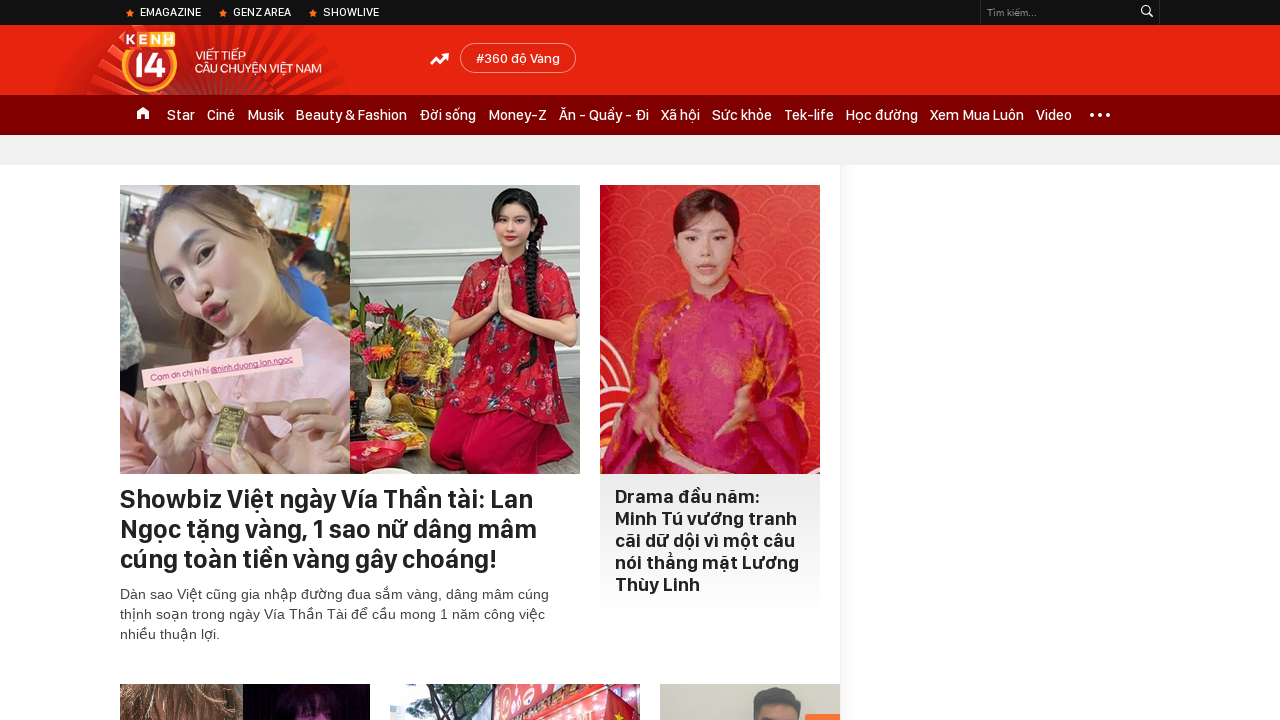